Tests Paytm website by clicking on Sign In button and searching for "Open Paytm App" text within iframes

Starting URL: https://paytm.com

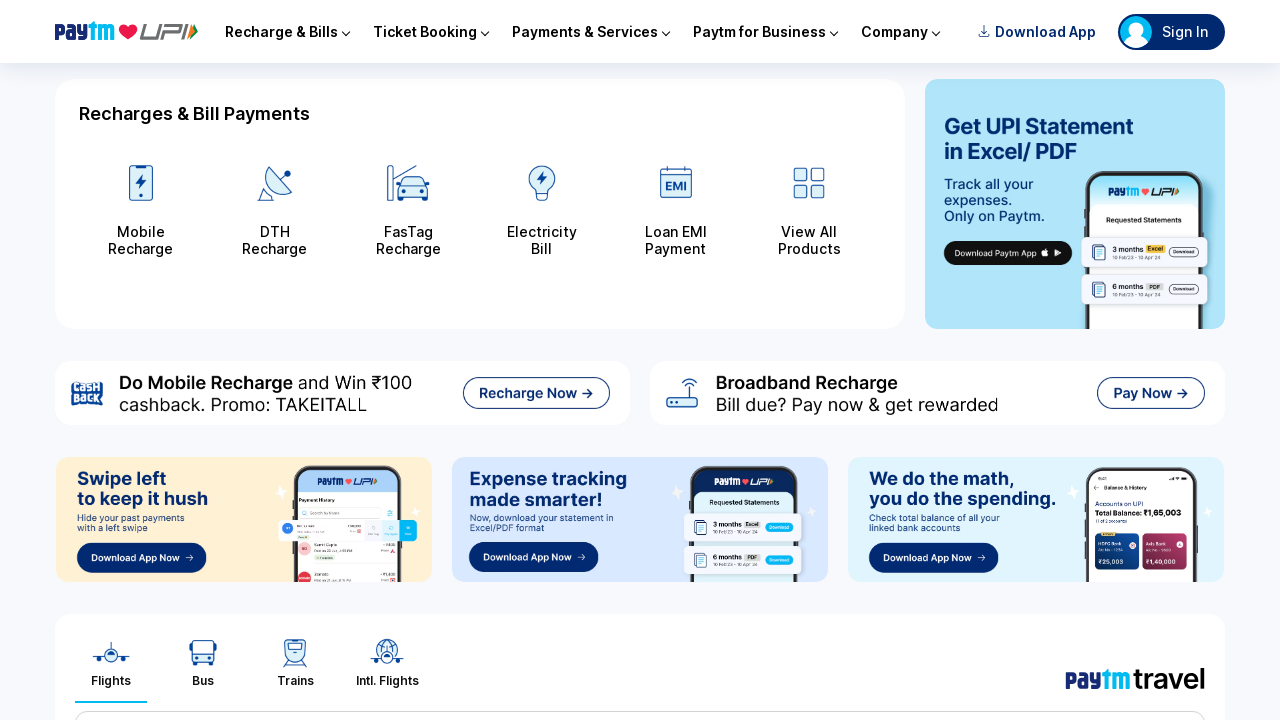

Navigated to Paytm website
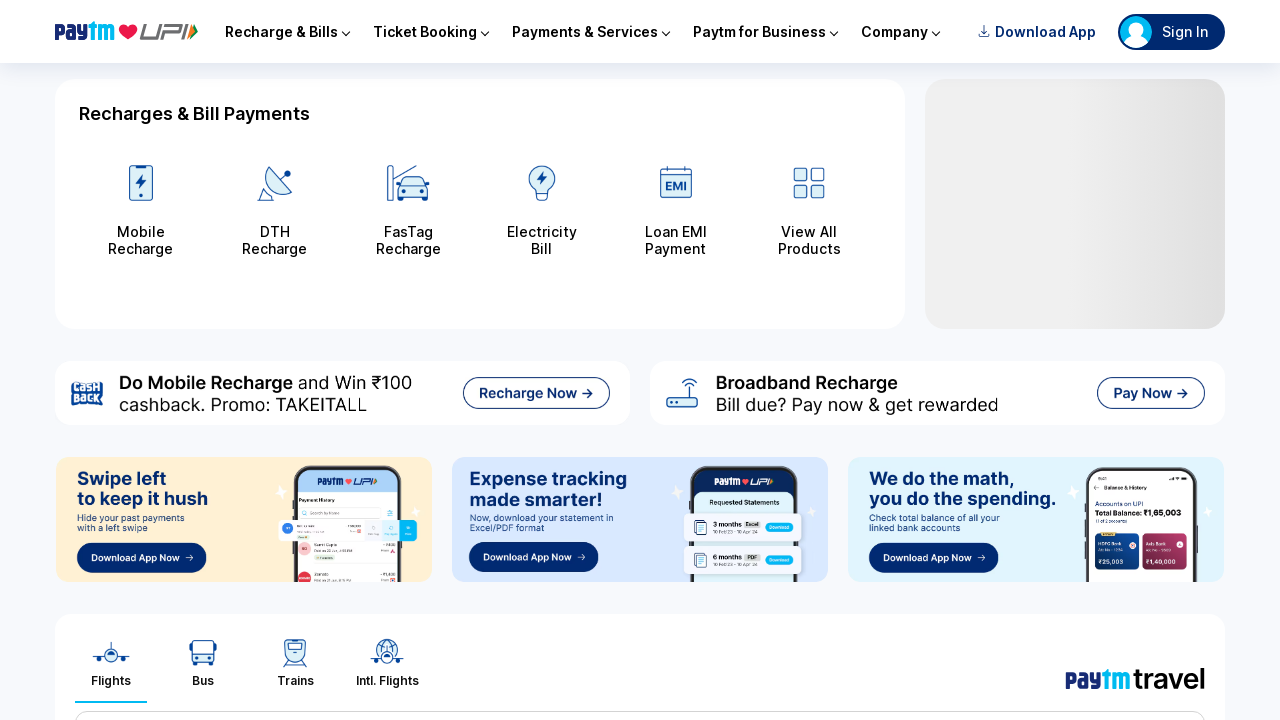

Clicked on Sign In button at (1185, 32) on text='Sign In'
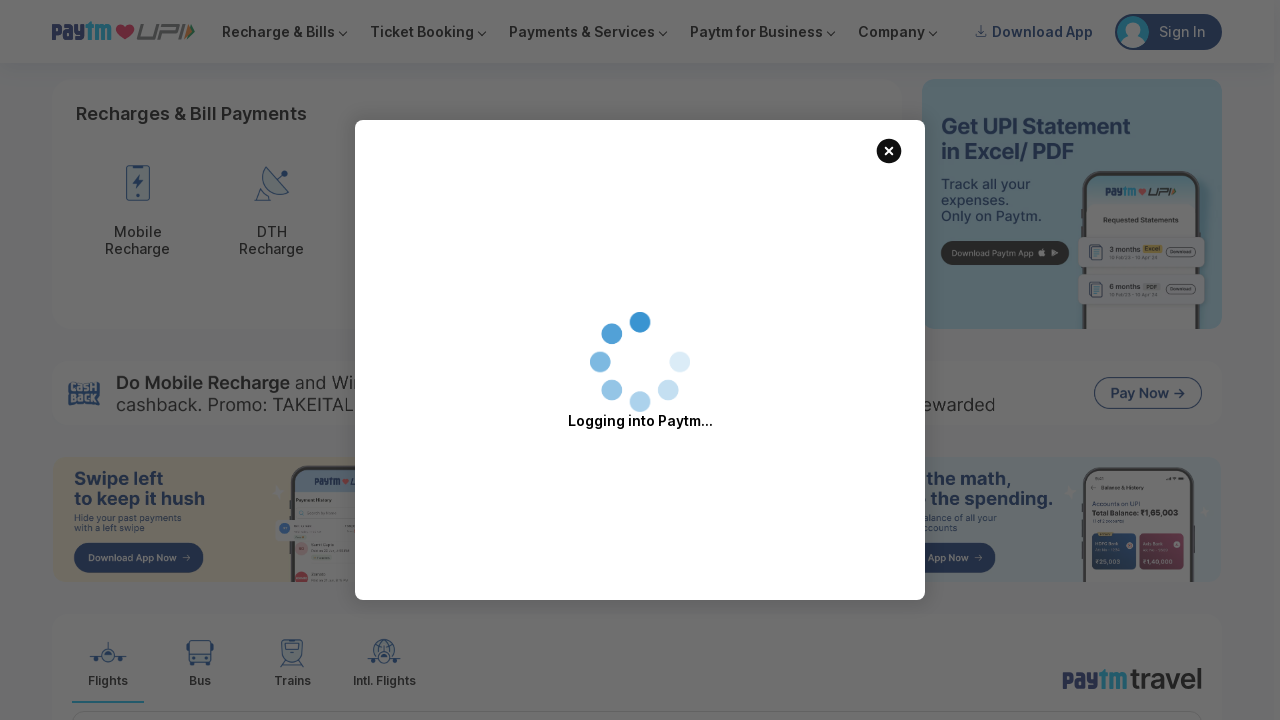

Waited 2 seconds for iframe to load
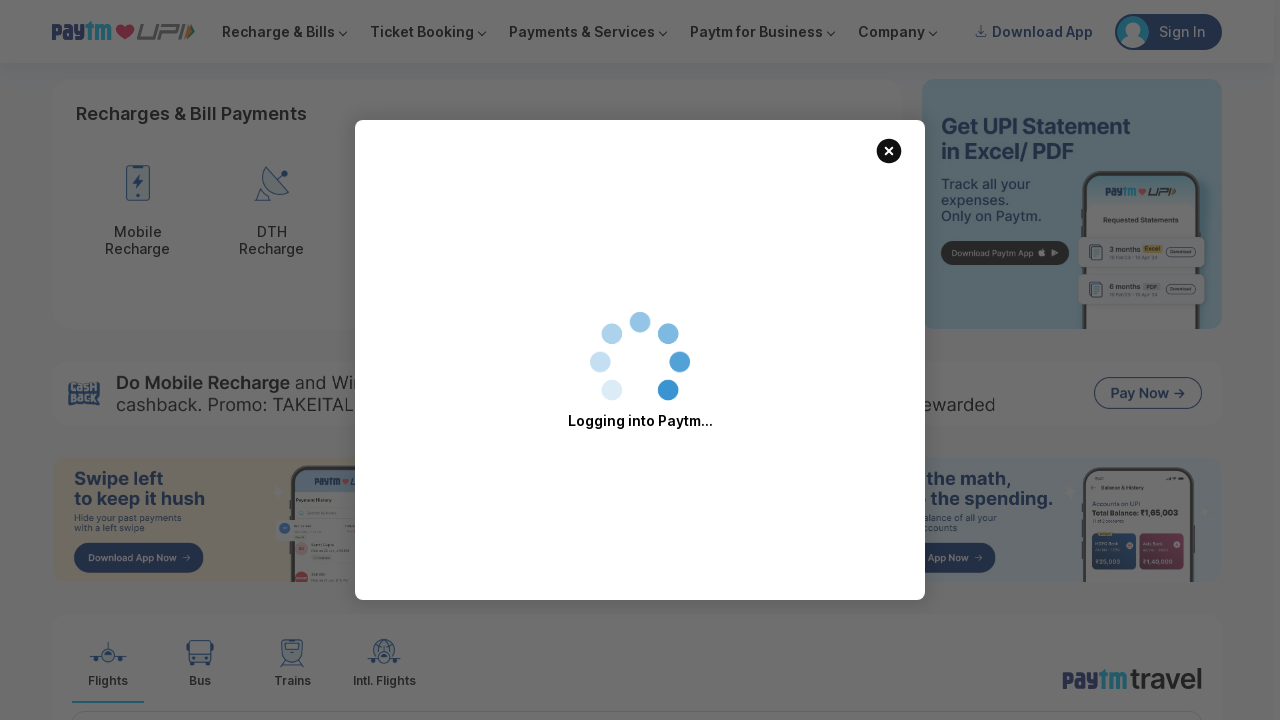

Found 4 frames on the page
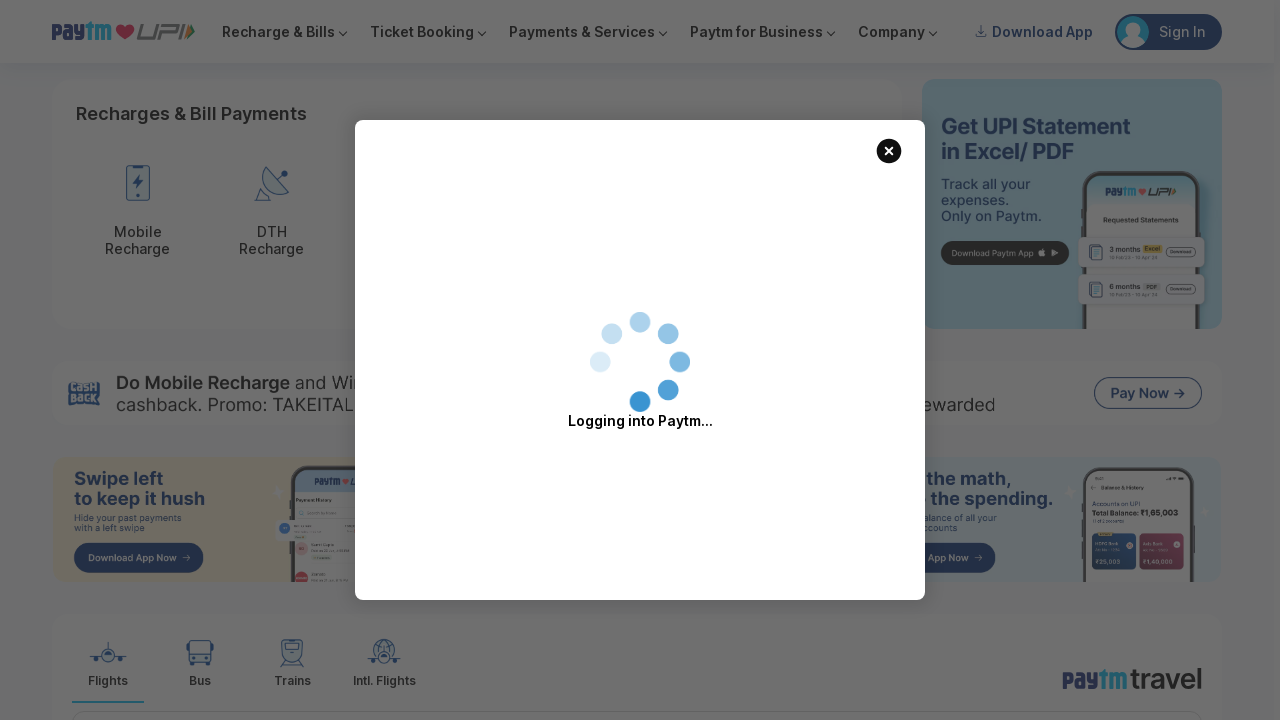

'Open Paytm App' text not found in any iframe
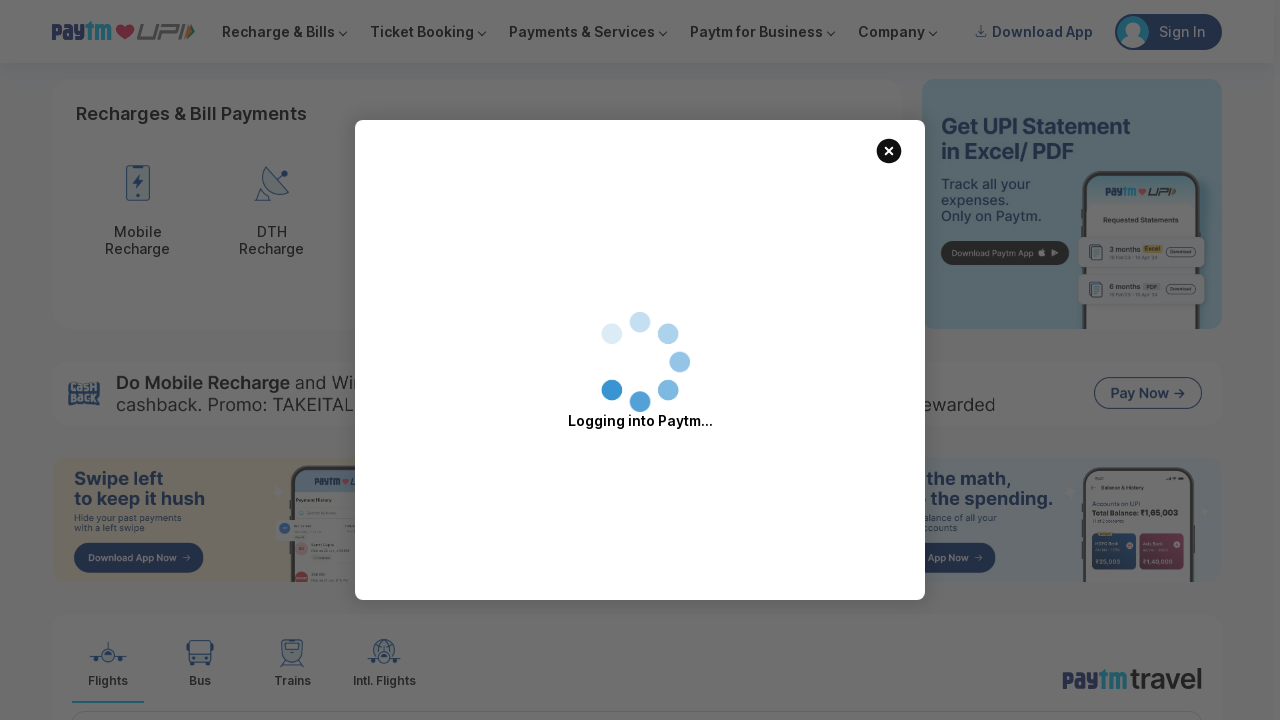

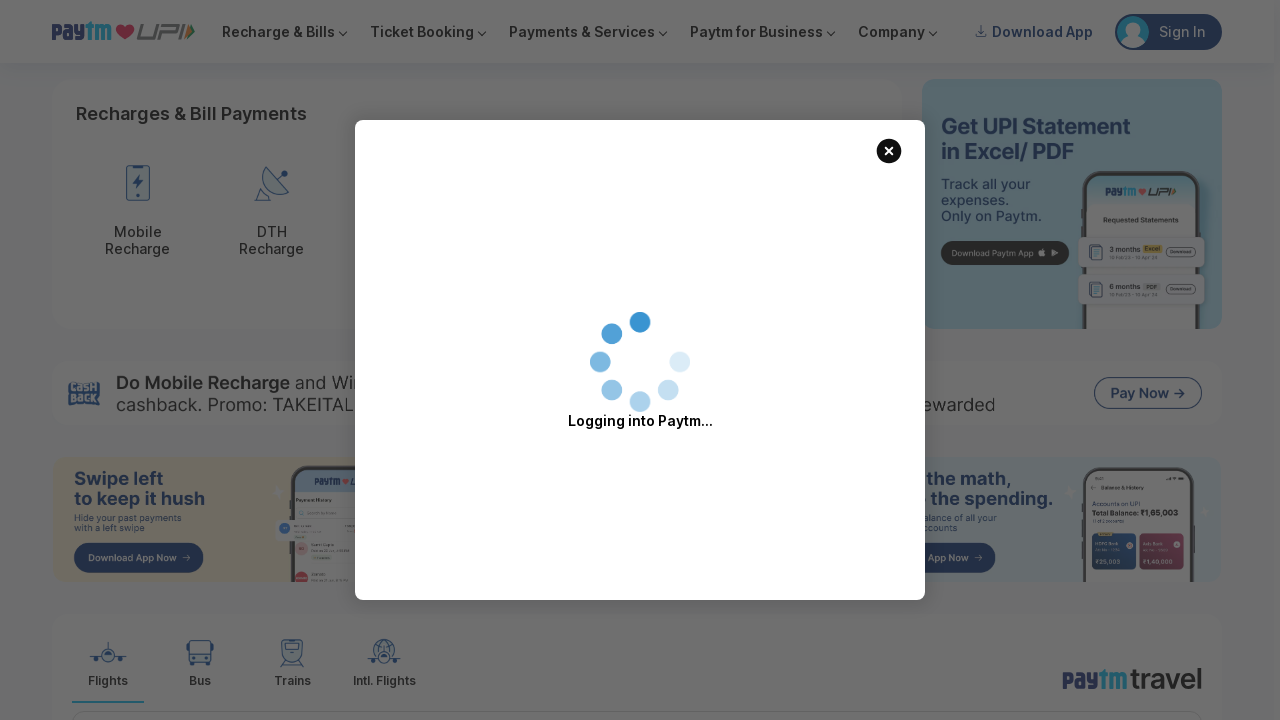